Navigates through the Shop and Home menus to verify that the Home page displays exactly three arrival items

Starting URL: http://practice.automationtesting.in/

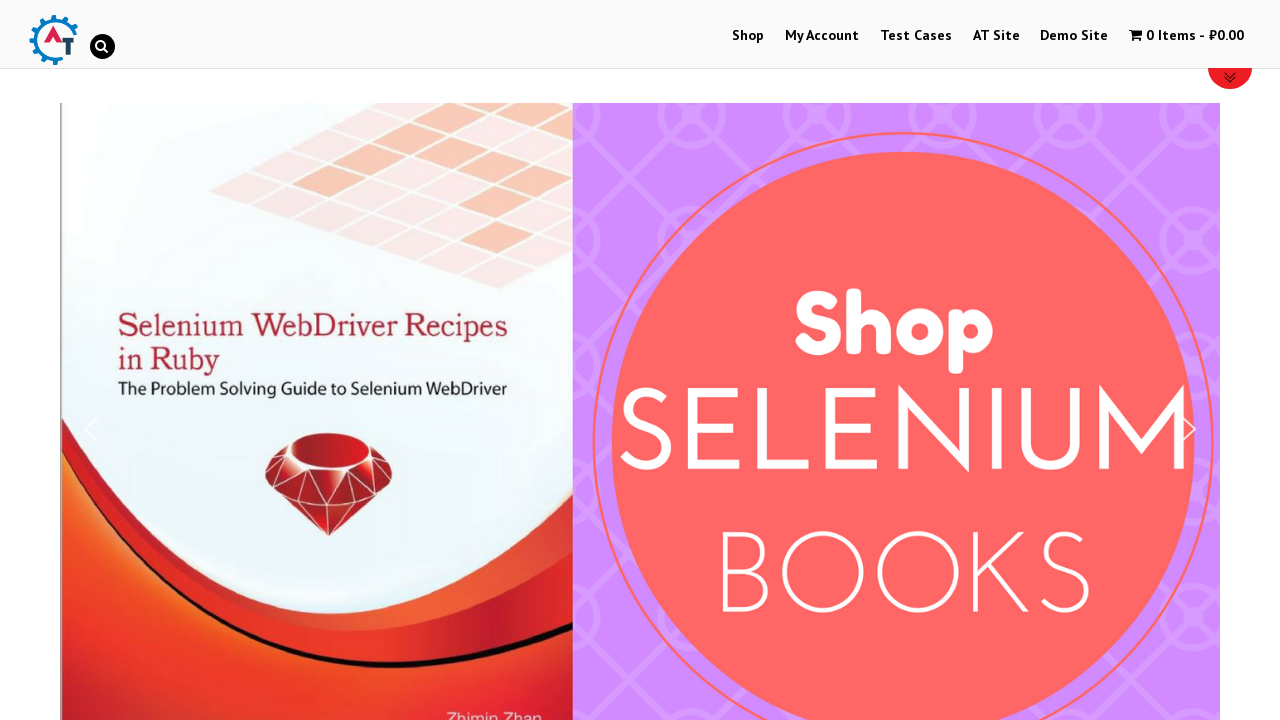

Clicked on Shop menu at (748, 36) on xpath=//a[.='Shop']
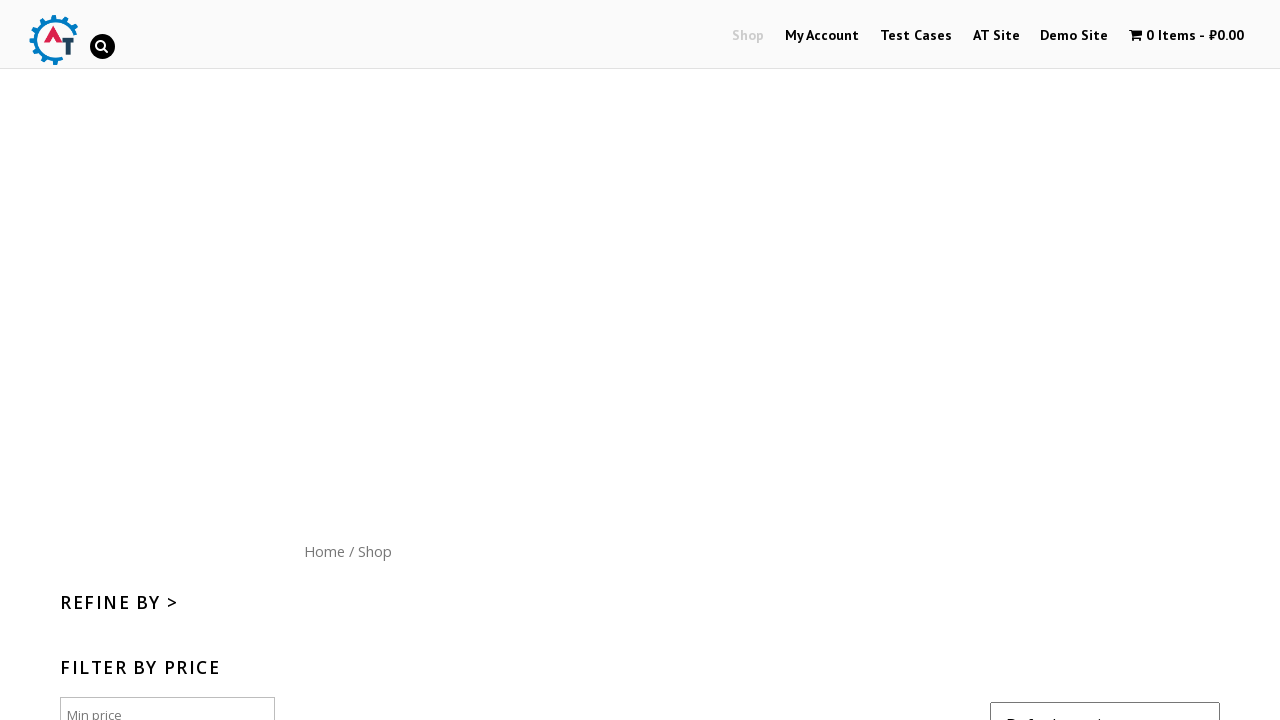

Clicked on Home menu at (324, 551) on xpath=//a[.='Home']
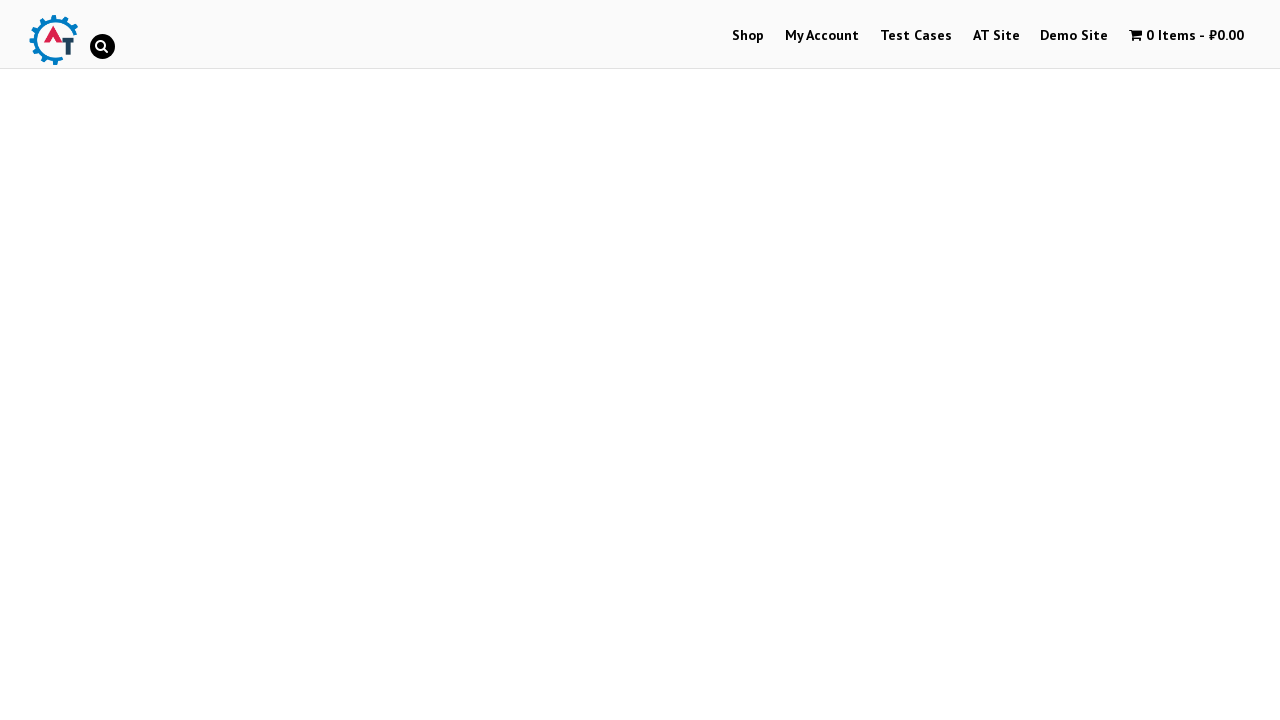

Located arrival items on Home page
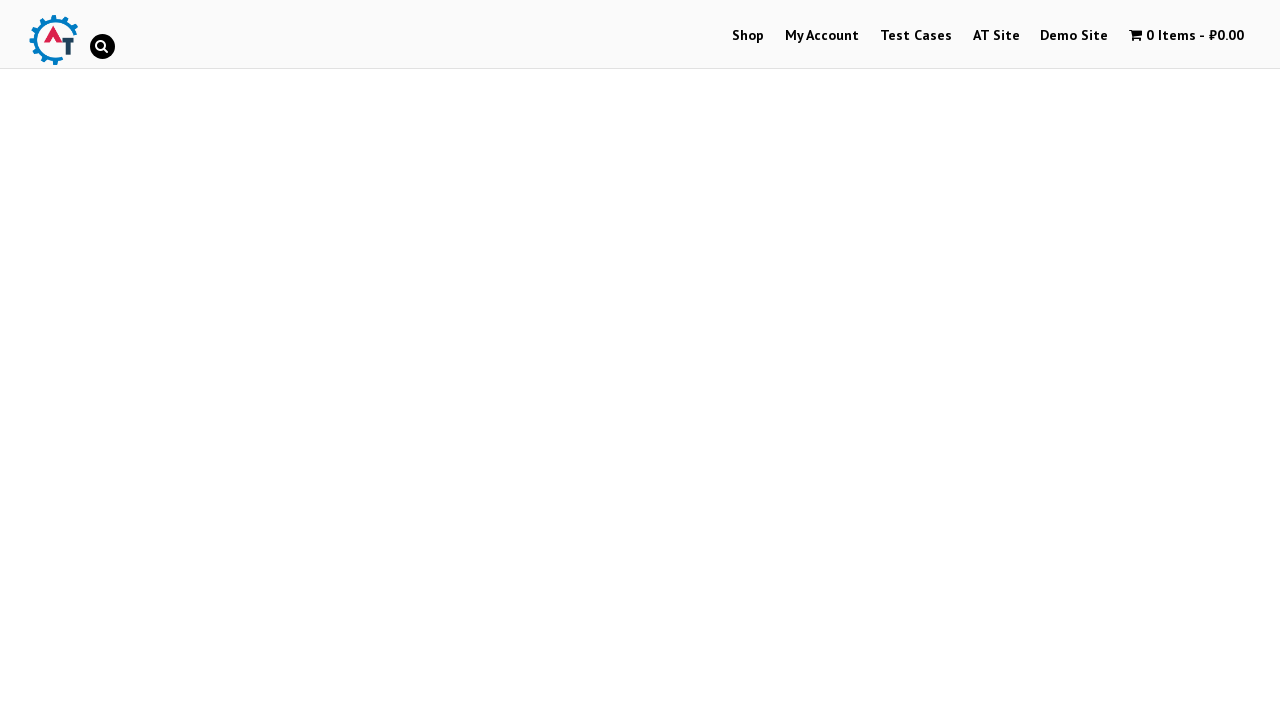

Verified that Home page displays exactly 3 arrival items
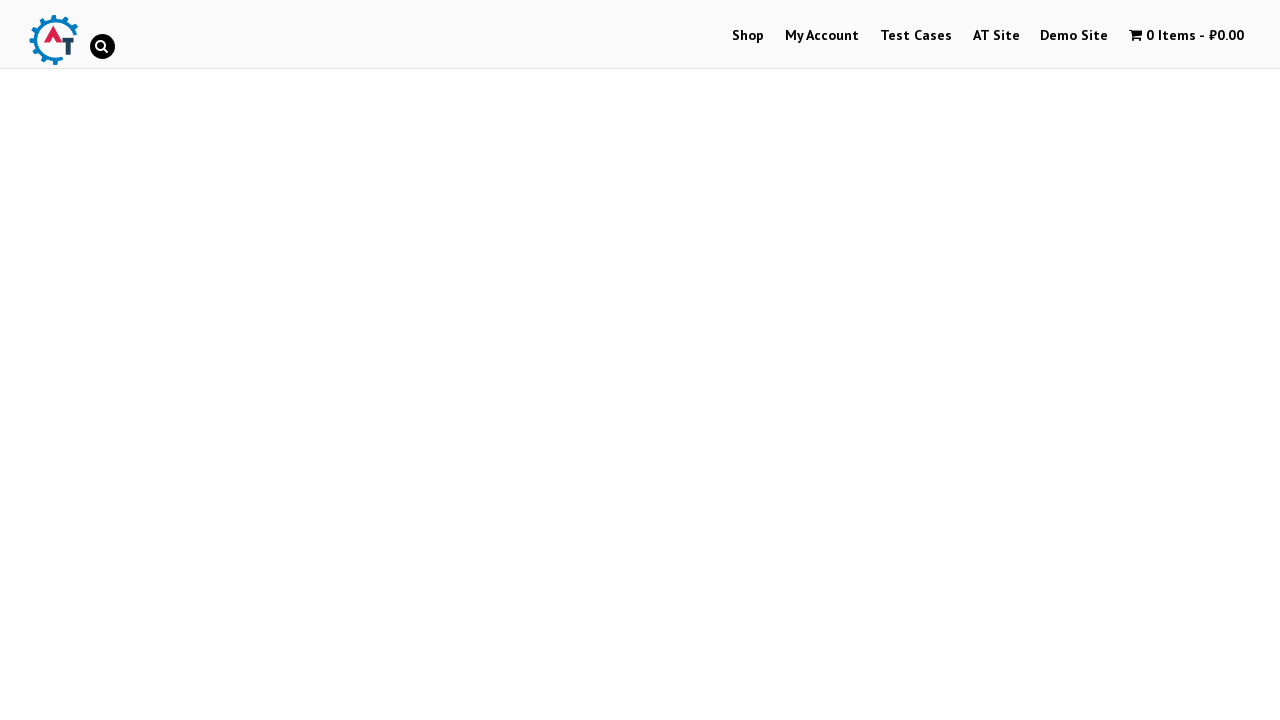

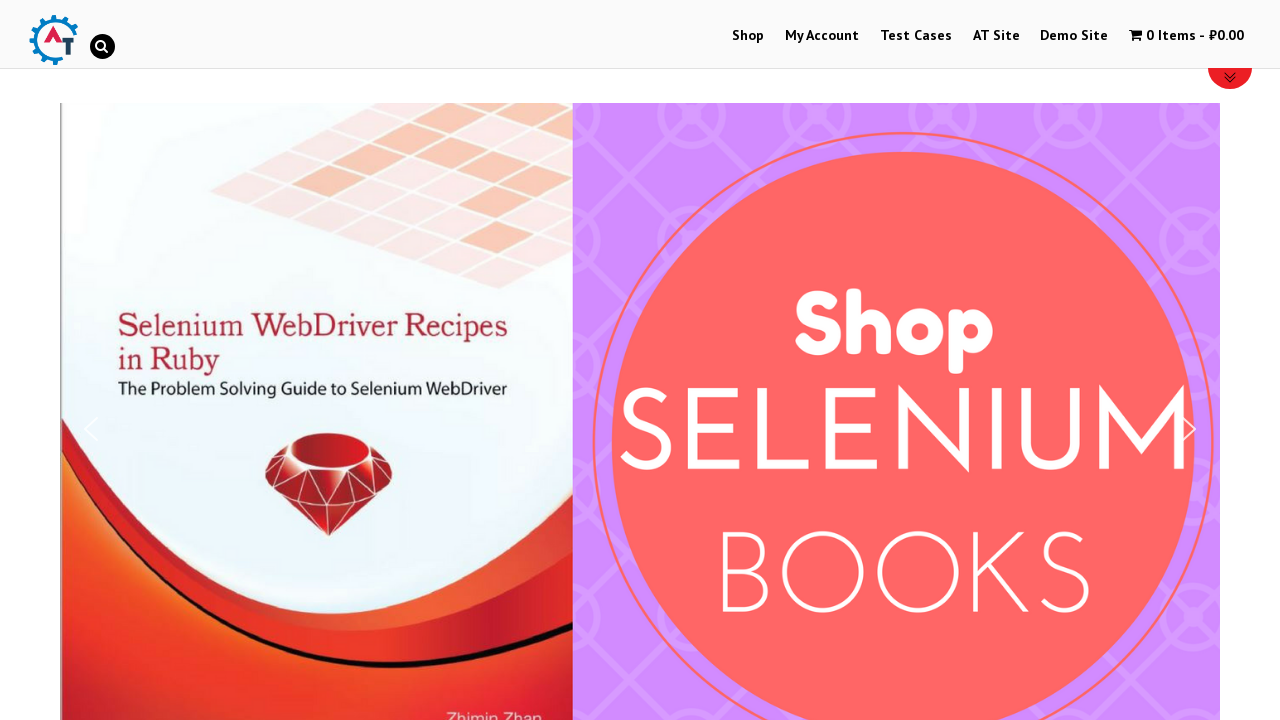